Navigates to DemoQA elements page, clicks on a category icon, and then clicks on the Practice Form link

Starting URL: https://demoqa.com/elements

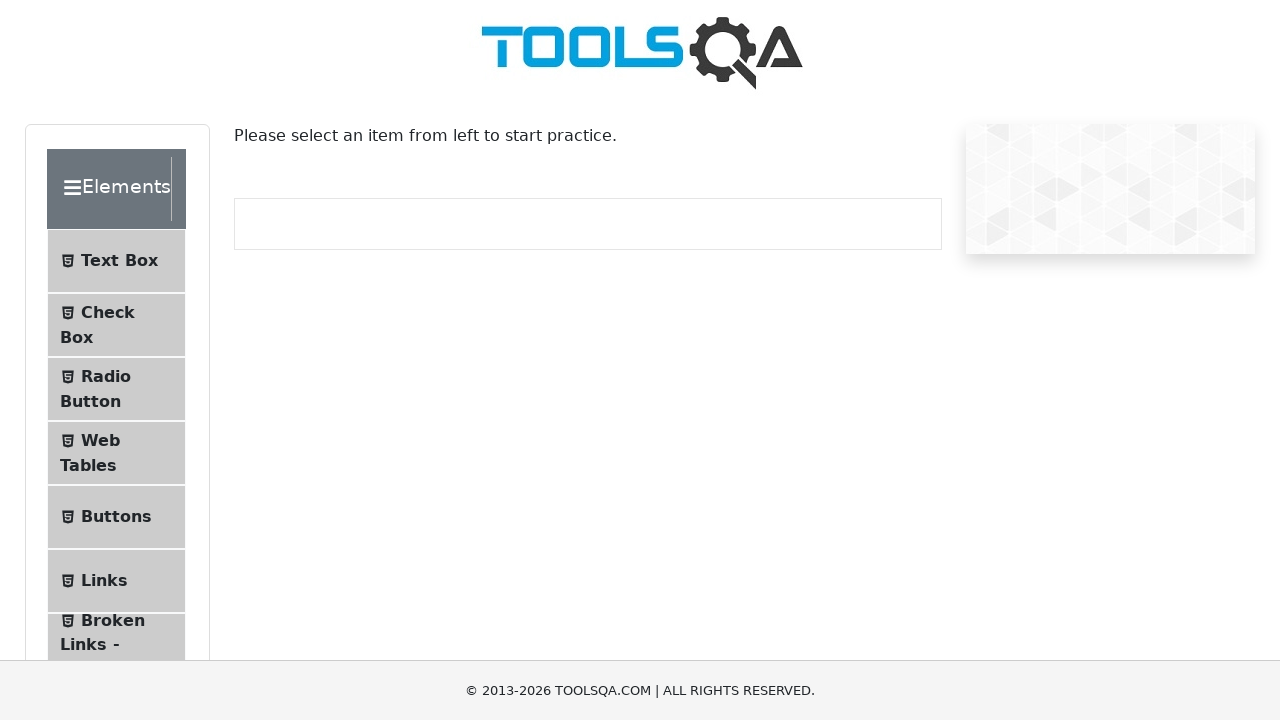

Clicked on the second category icon at (168, 361) on (//div[@class='icon'])[2]
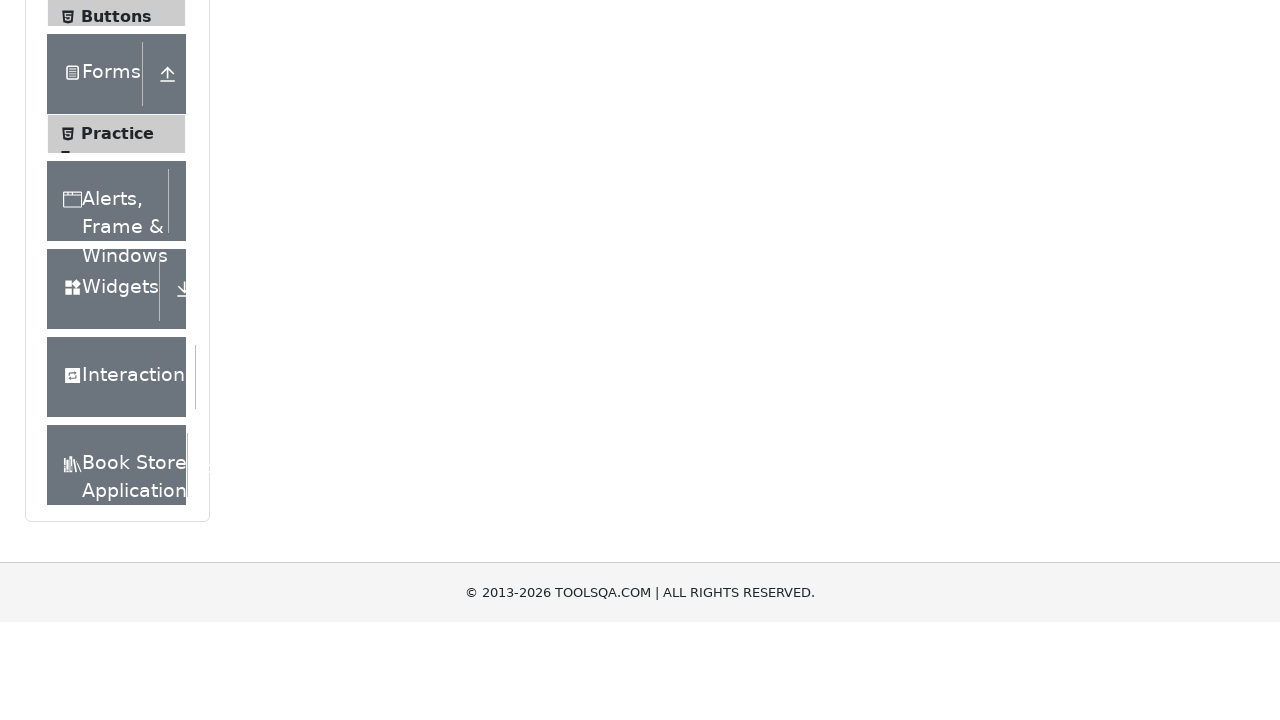

Clicked on the Practice Form link at (116, 211) on xpath=//li[contains(.,'Practice Form')]
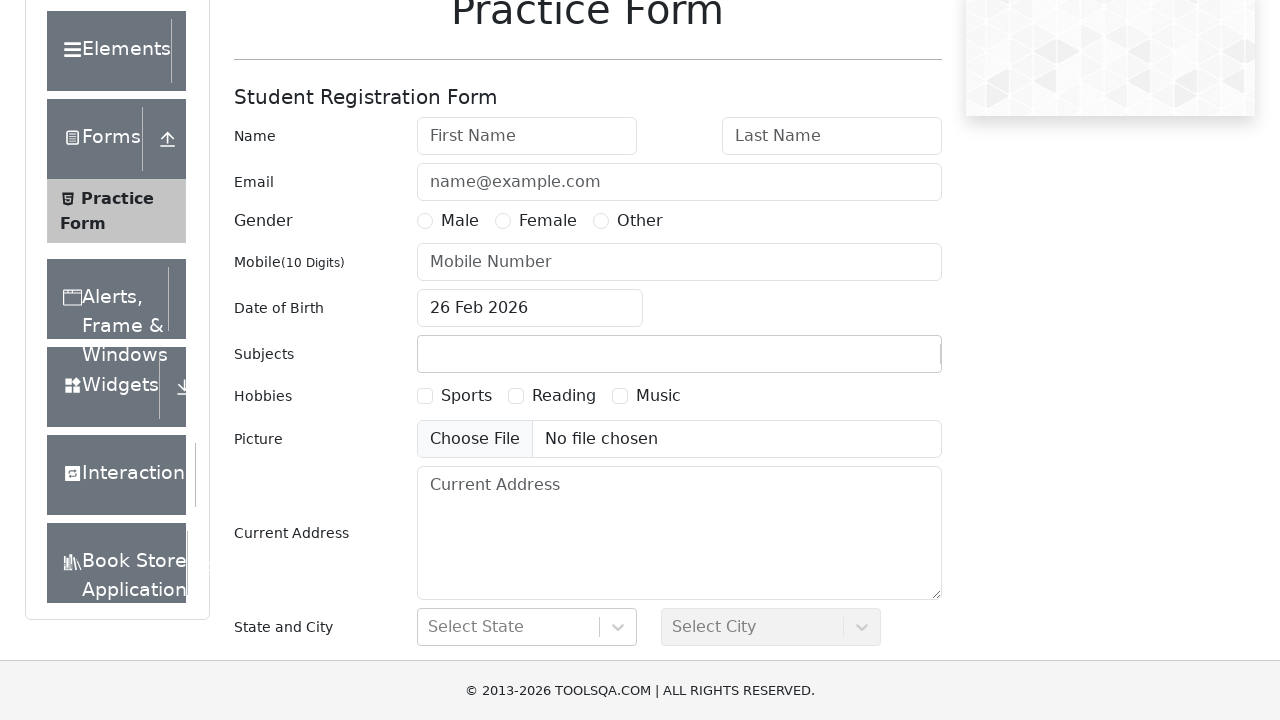

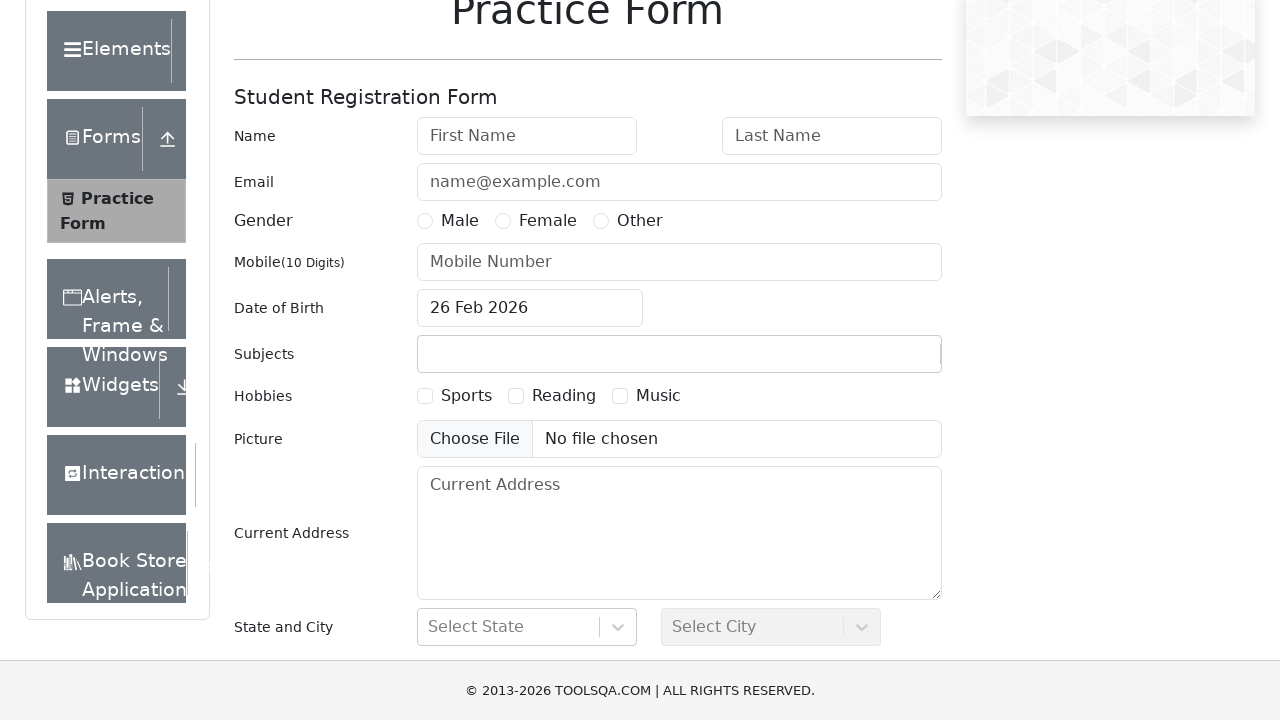